Tests the career filter functionality on the Canadian Forces website by opening the filter menu, selecting an "in demand" filter option, and closing the filter modal

Starting URL: https://forces.ca/en/careers

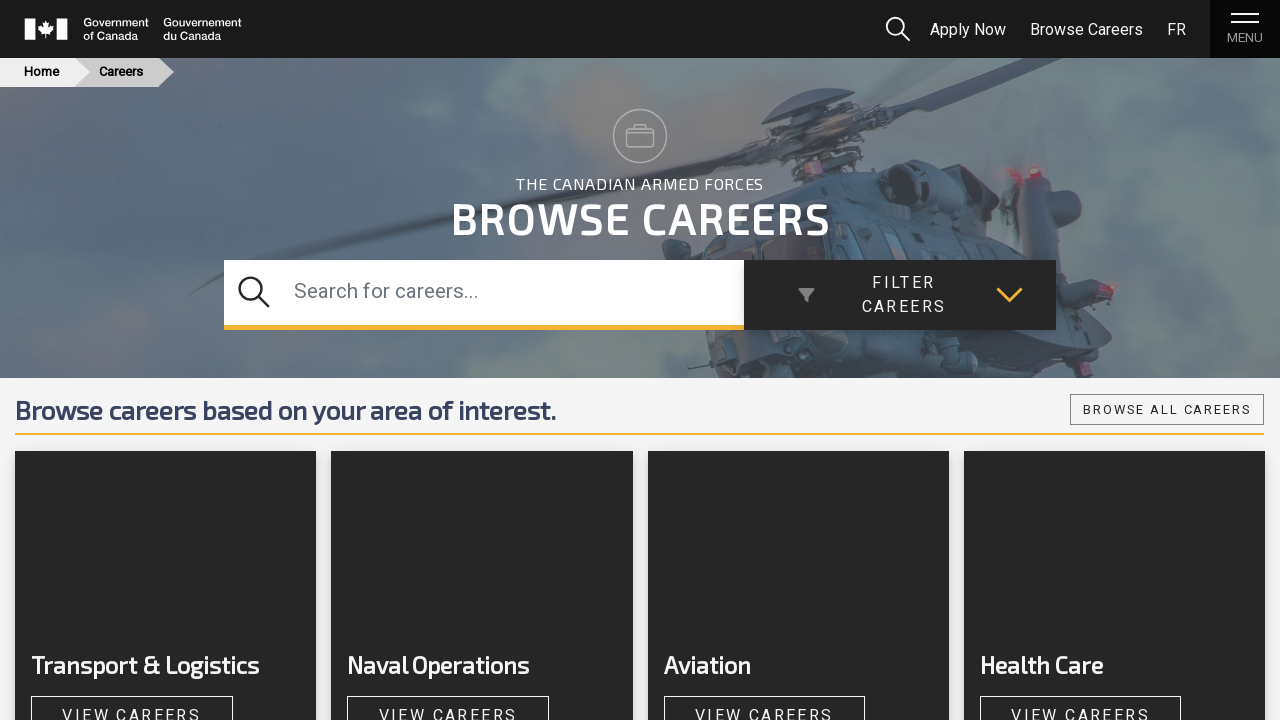

Opened the filter menu on the Canadian Forces careers page at (900, 295) on xpath=//*[@id="btn-filter-menu"]
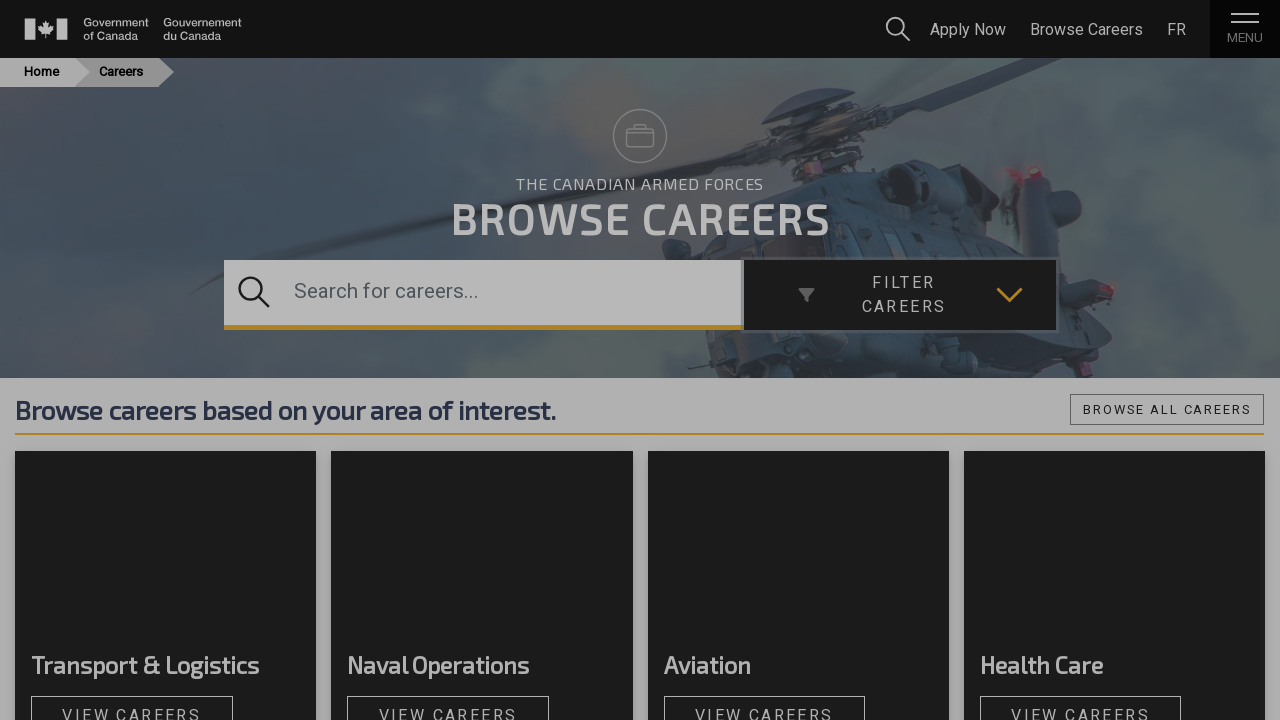

Clicked on the 'in demand' filter category at (640, 563) on xpath=//*[@id="filter-menu-dropdown"]/div[1]/div[5]/div/button
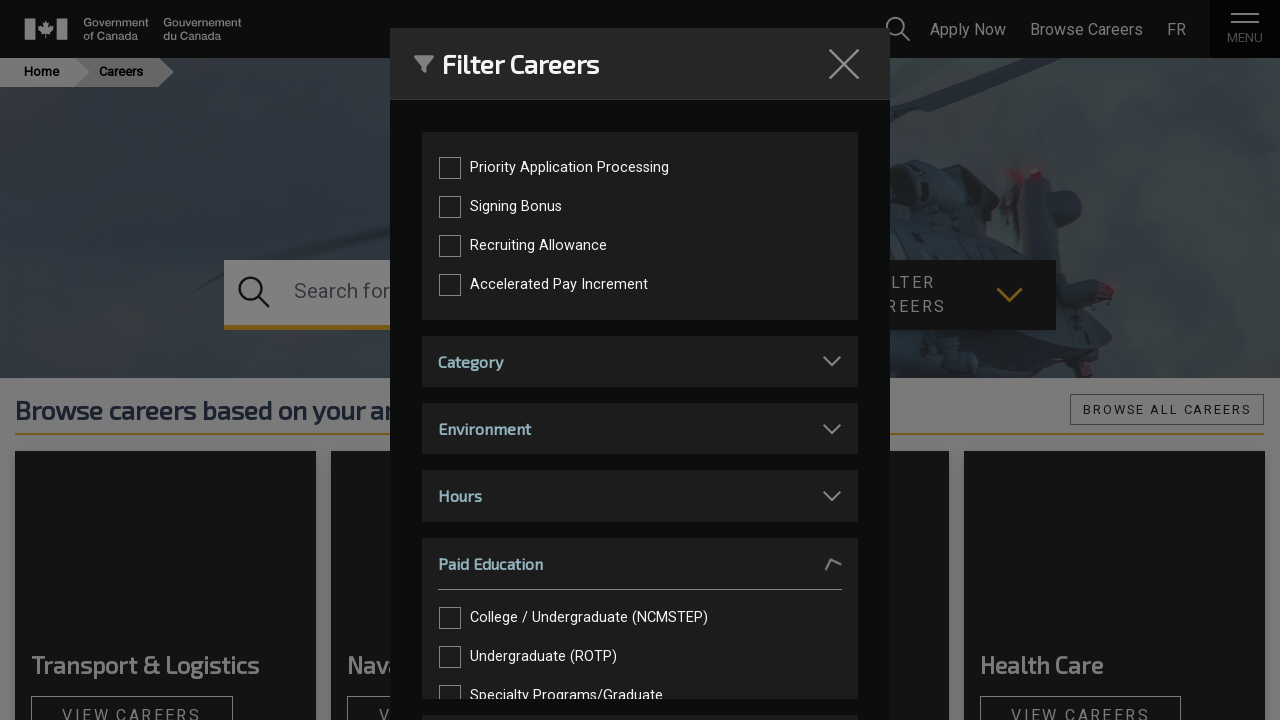

Selected the first 'in demand' filter option at (636, 168) on xpath=//*[@id="filter-menu-inDemand"]/div/ul/li[1]/label
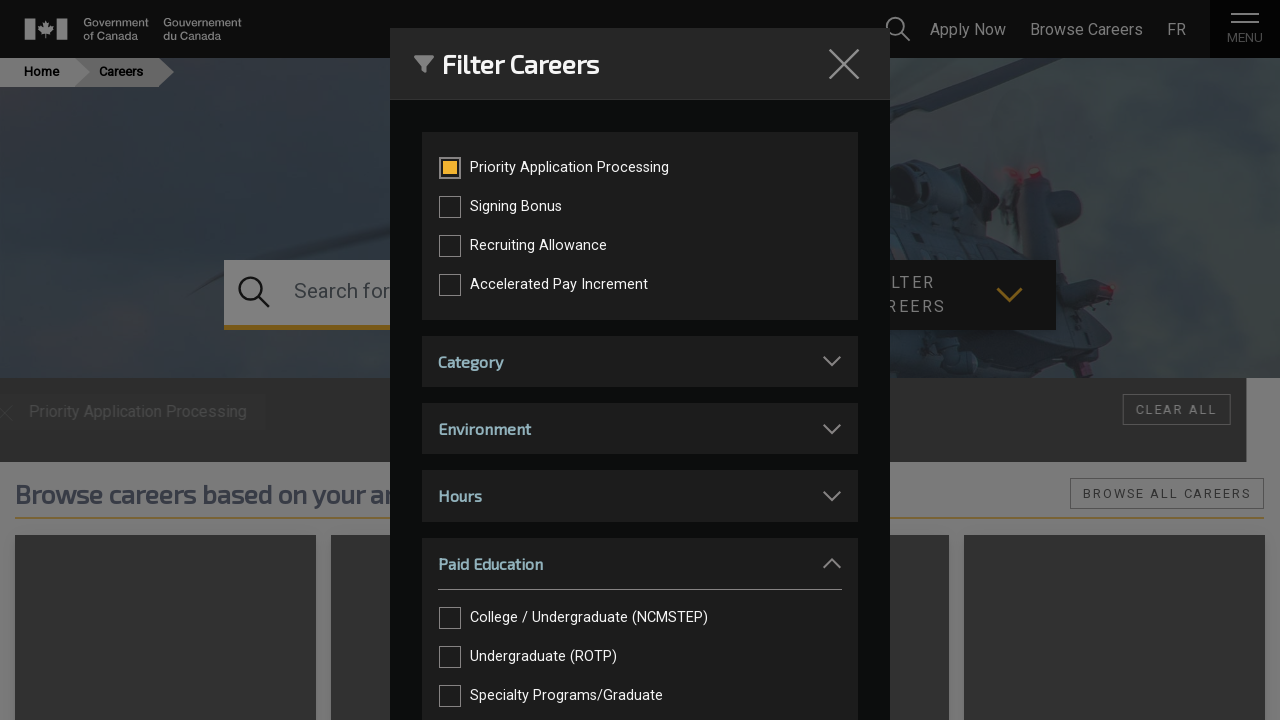

Closed the filter modal at (844, 64) on xpath=//*[@id="filter-modal"]/div/div/div[1]/button
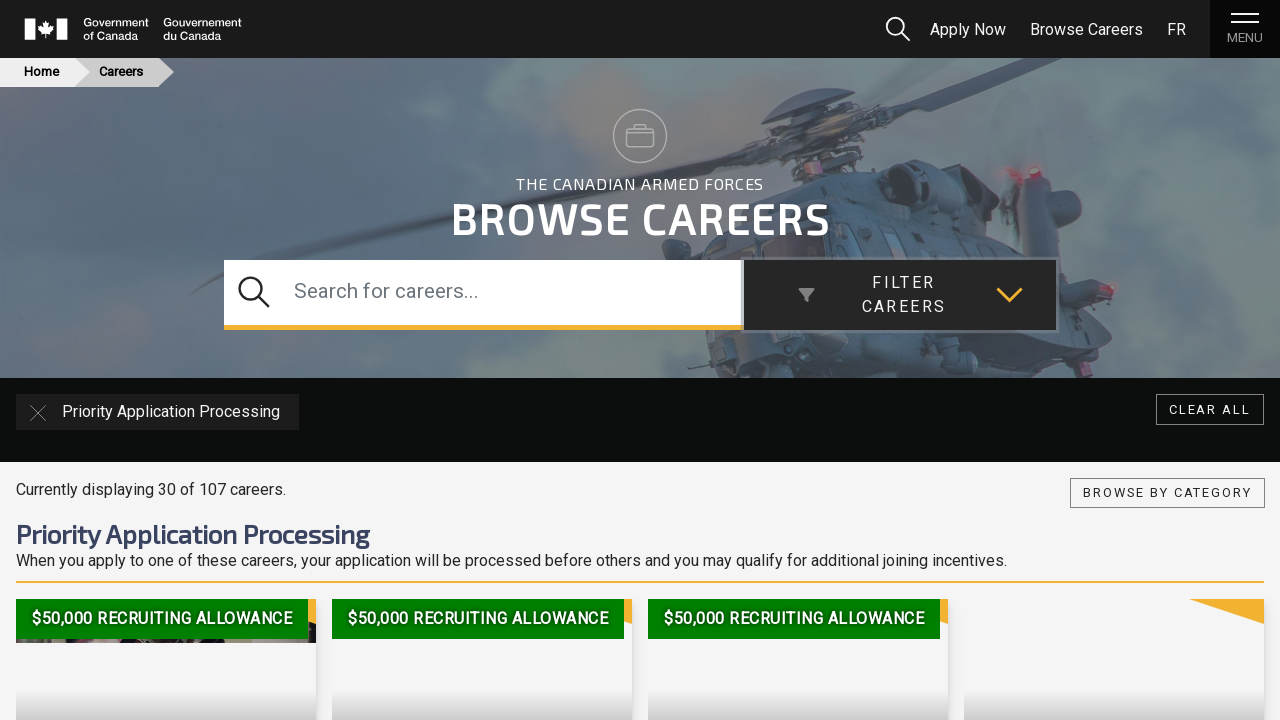

Filtered job cards loaded and displayed
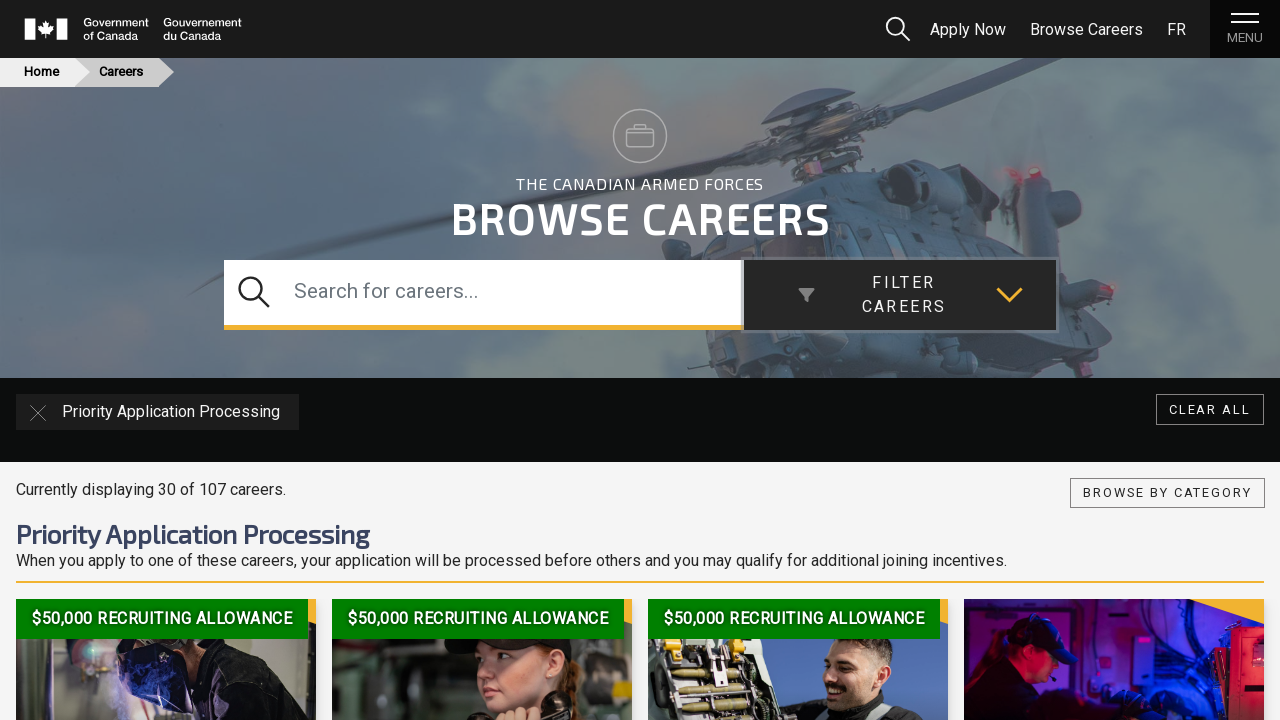

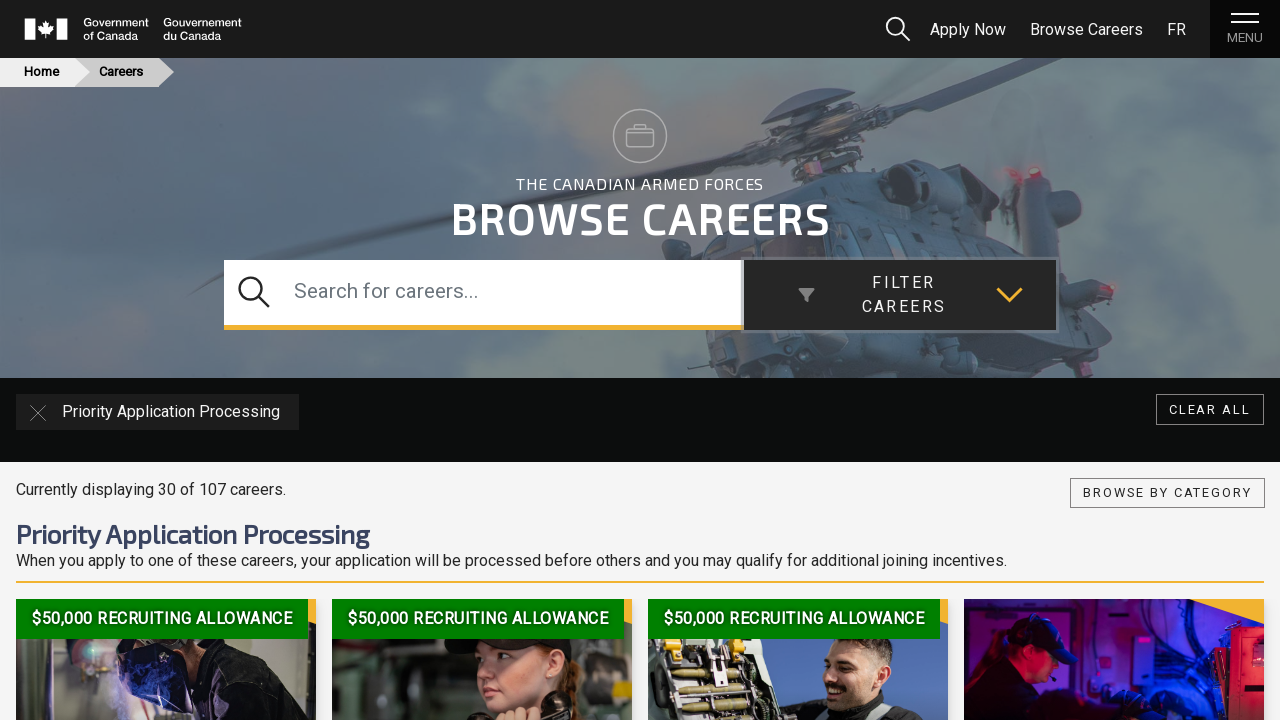